Tests window handling functionality by opening new windows/tabs and verifying window switching behavior

Starting URL: https://leafground.com/window.xhtml

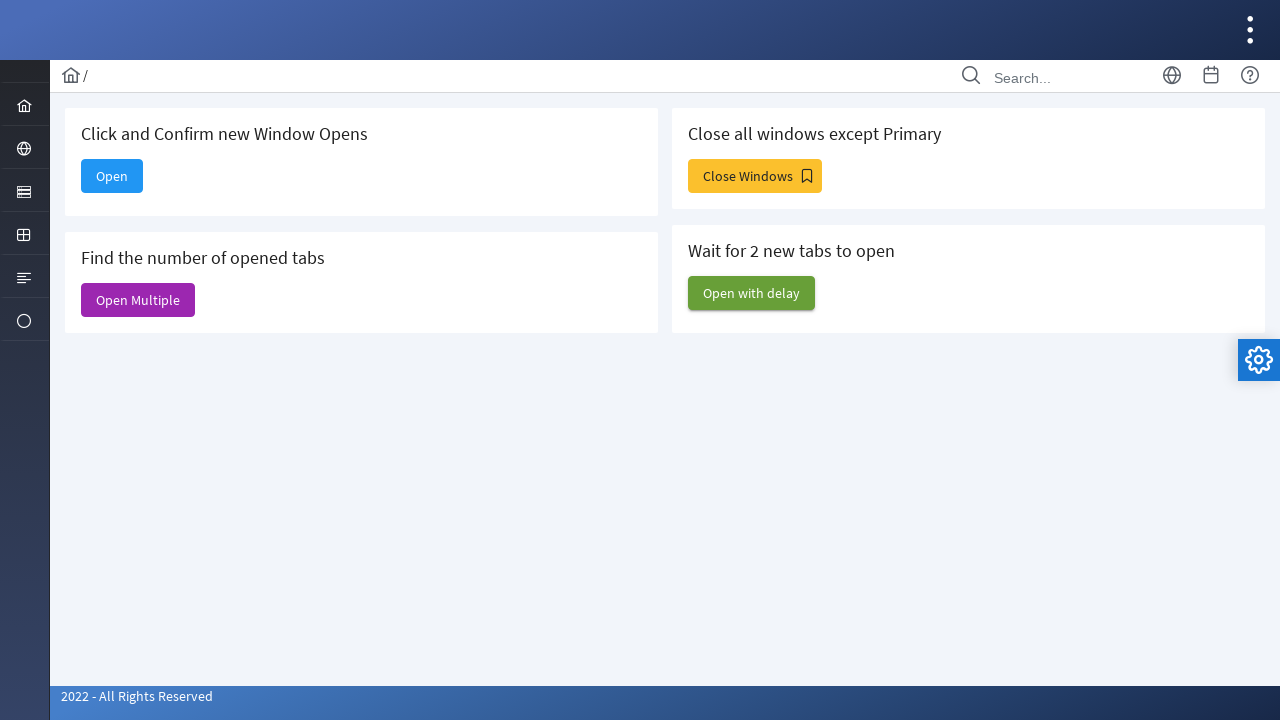

Clicked 'Open' button to open a new window at (112, 176) on xpath=//span[text()='Open']
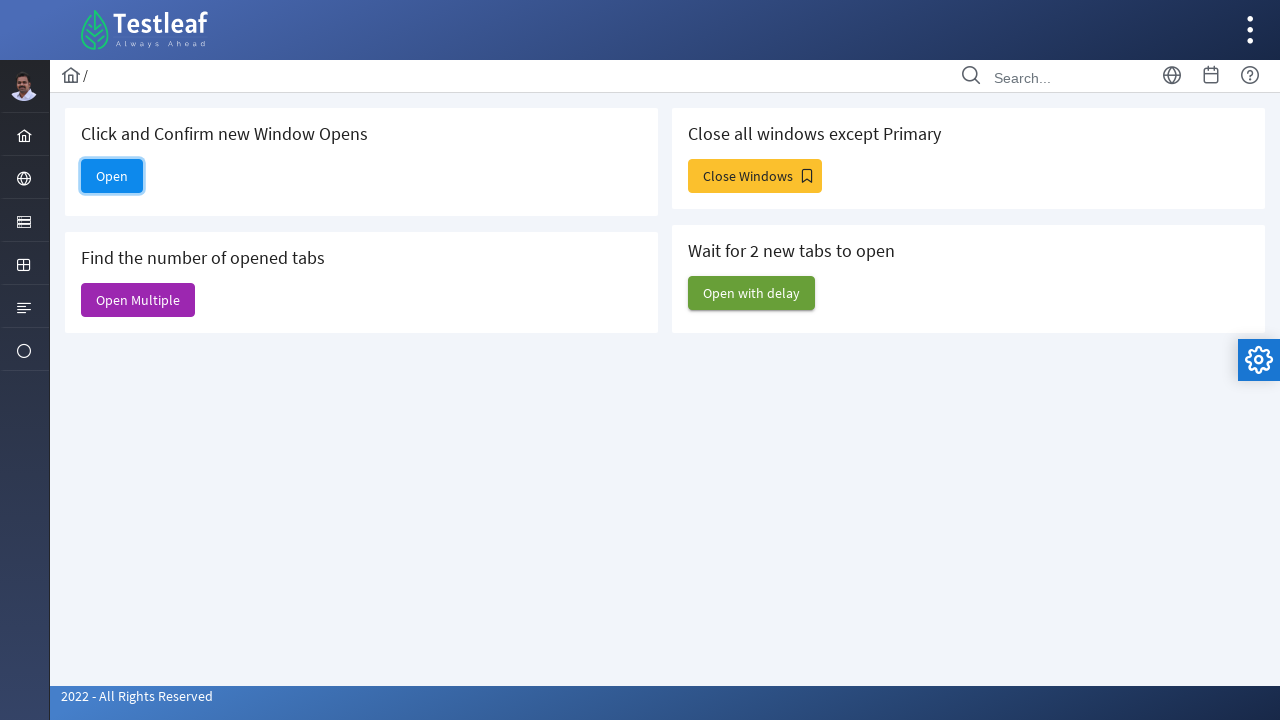

Retrieved all page contexts from the browser window
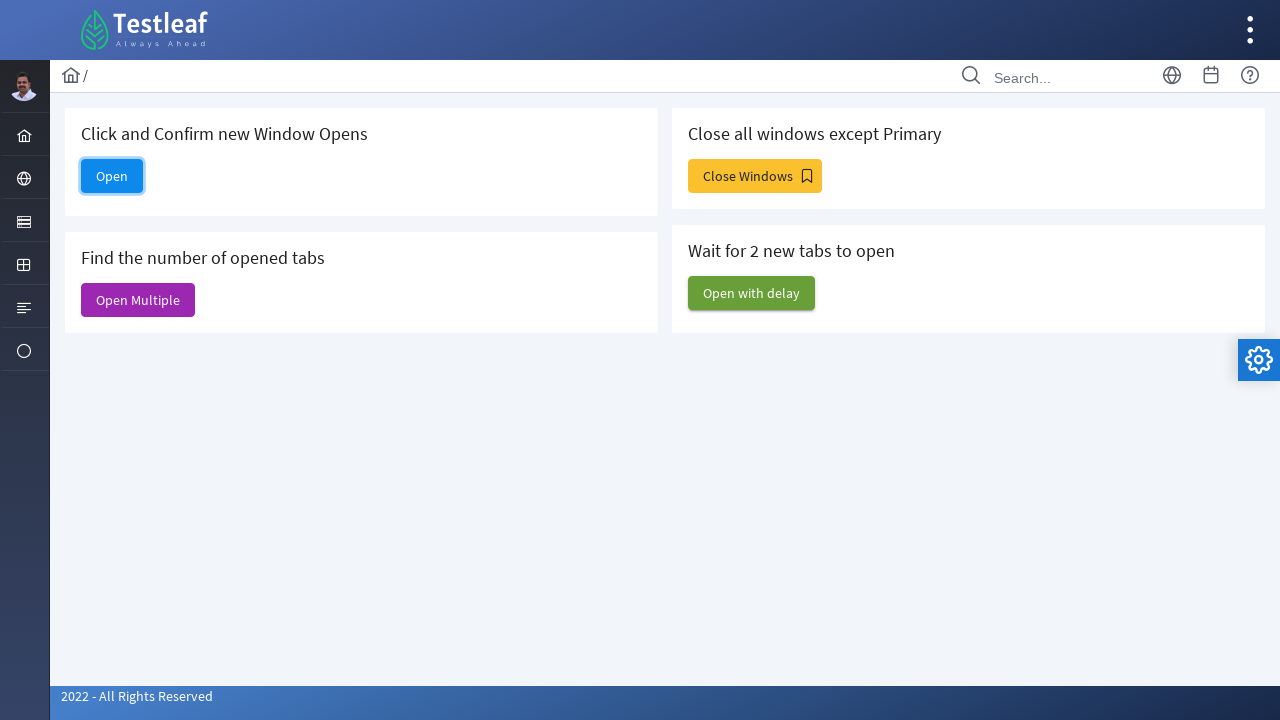

Obtained parent window title
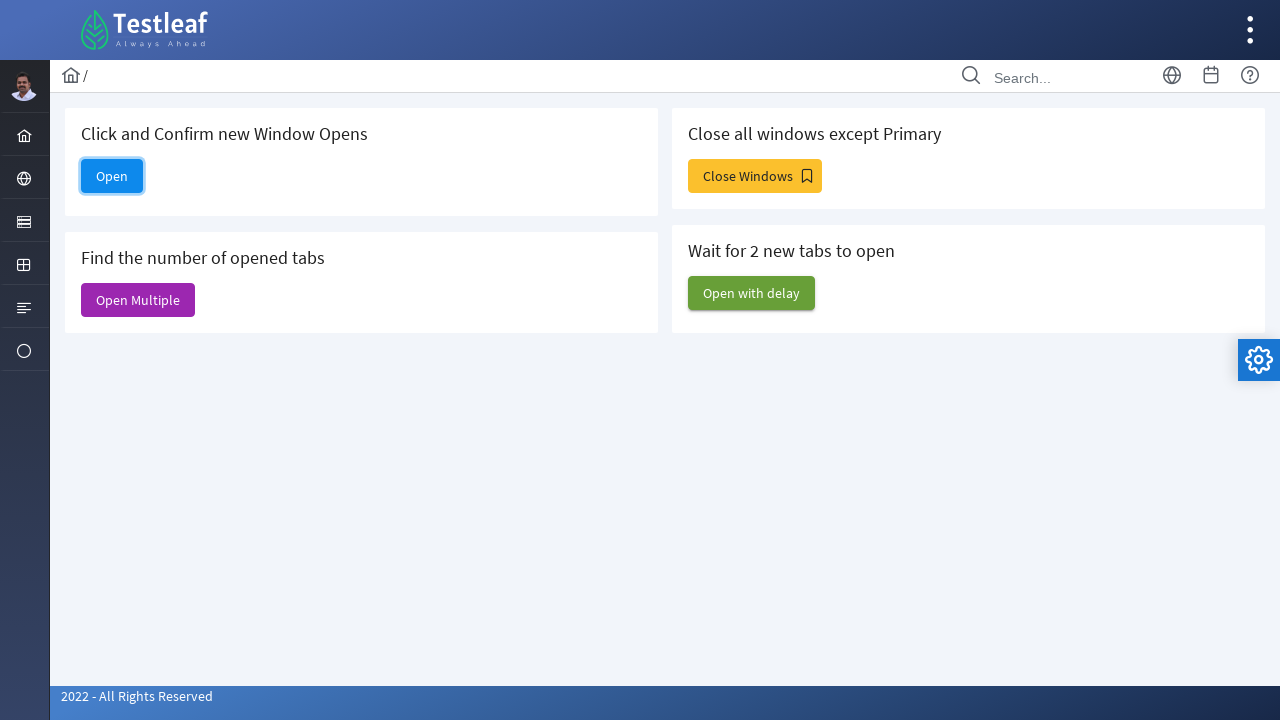

Selected the newly opened child window
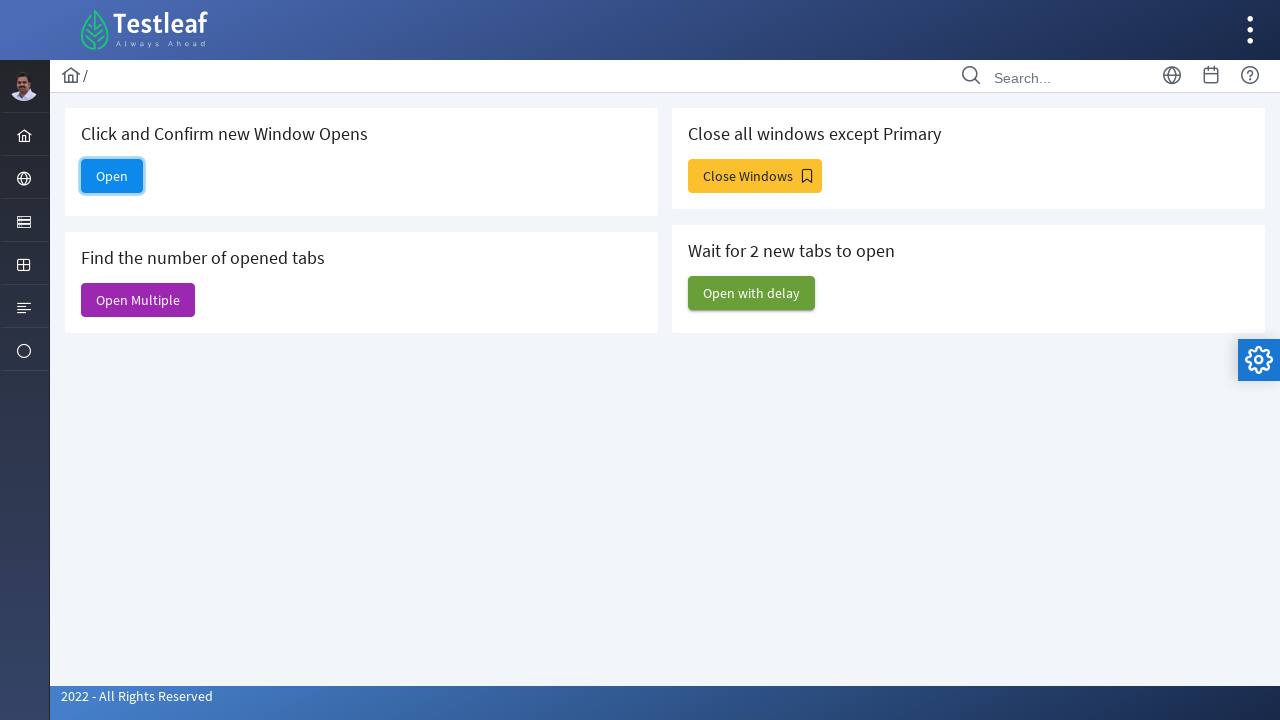

Obtained child window title
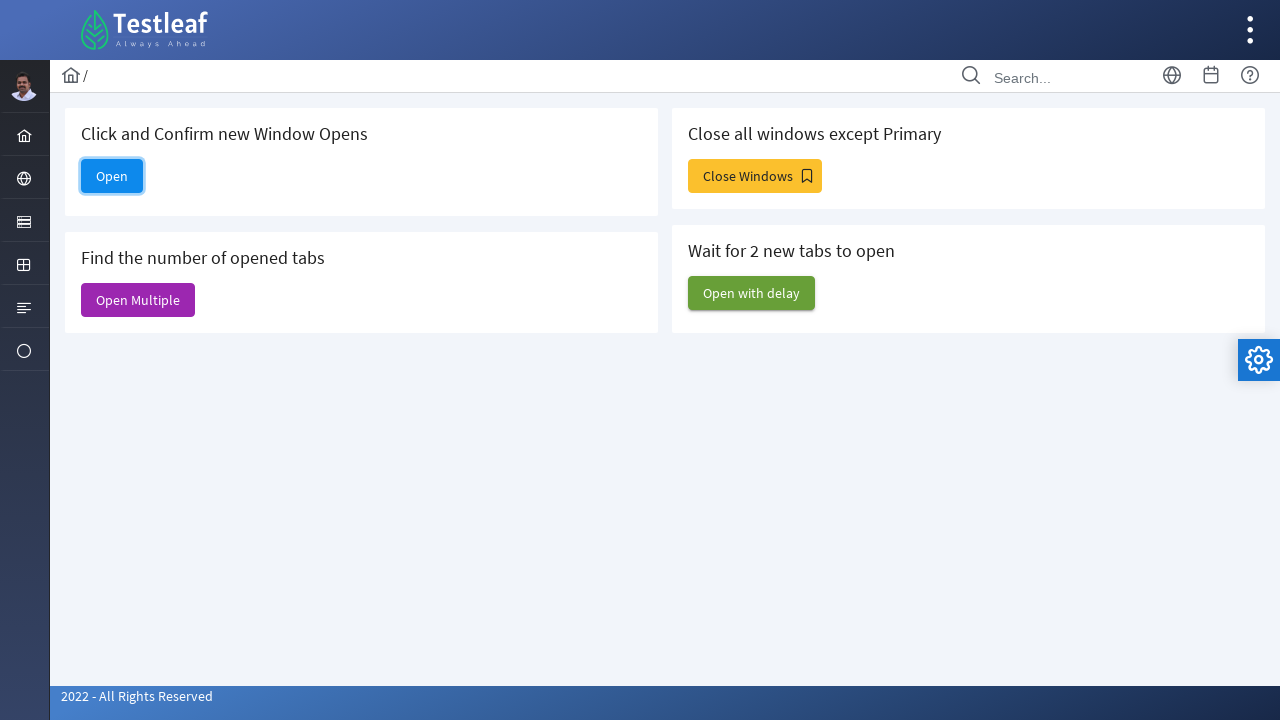

Verified control switched to child window - titles are different
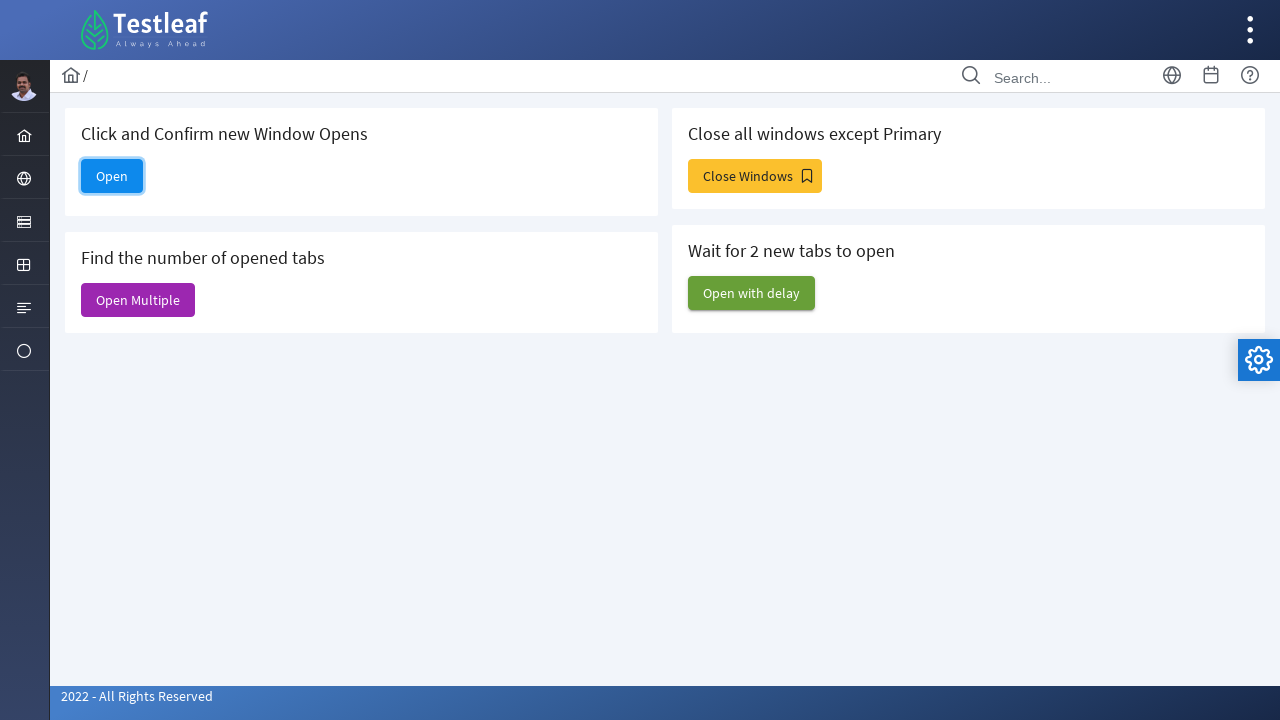

Closed the child window
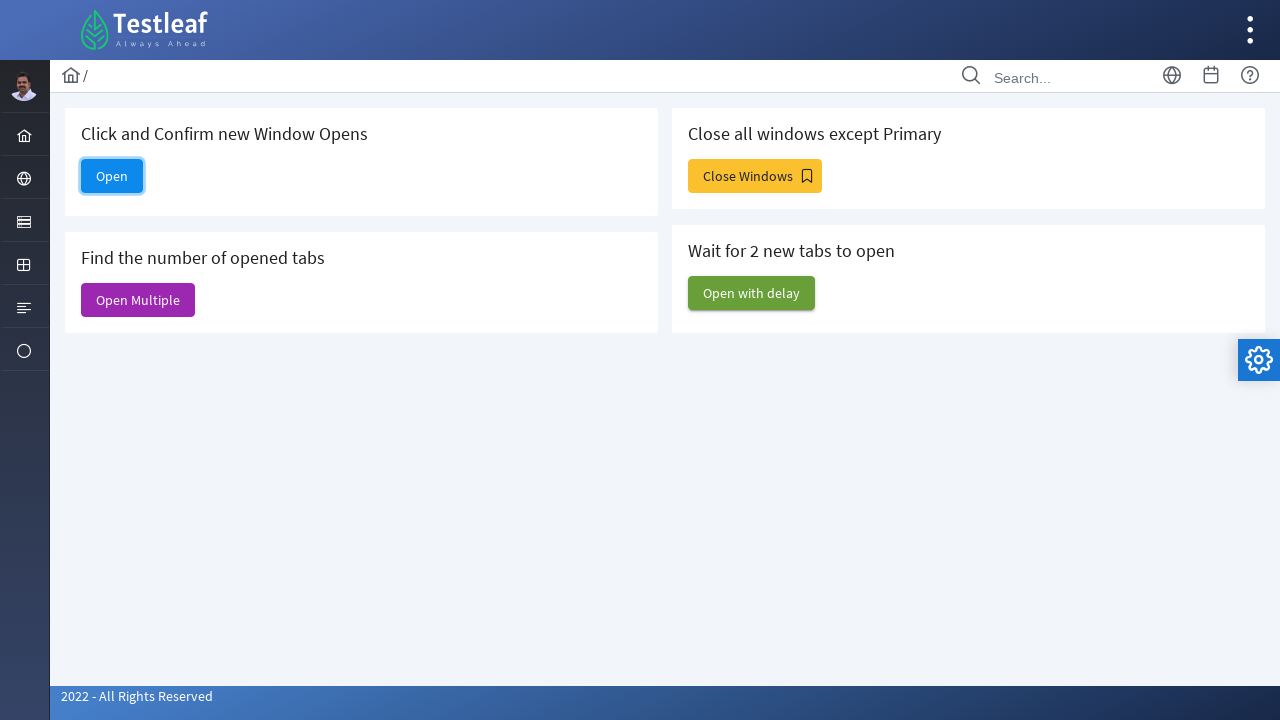

Clicked 'Open Multiple' button to open multiple windows at (138, 300) on xpath=//span[text()='Open Multiple']
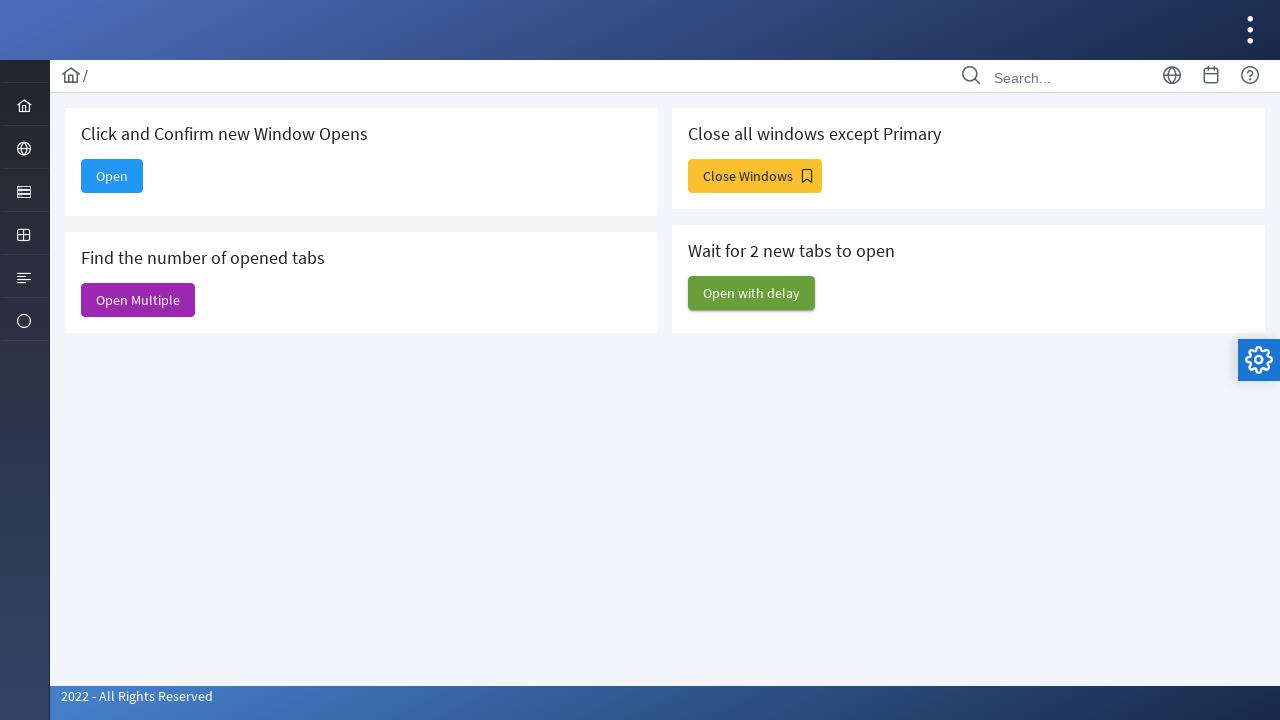

Retrieved all page contexts after opening multiple windows
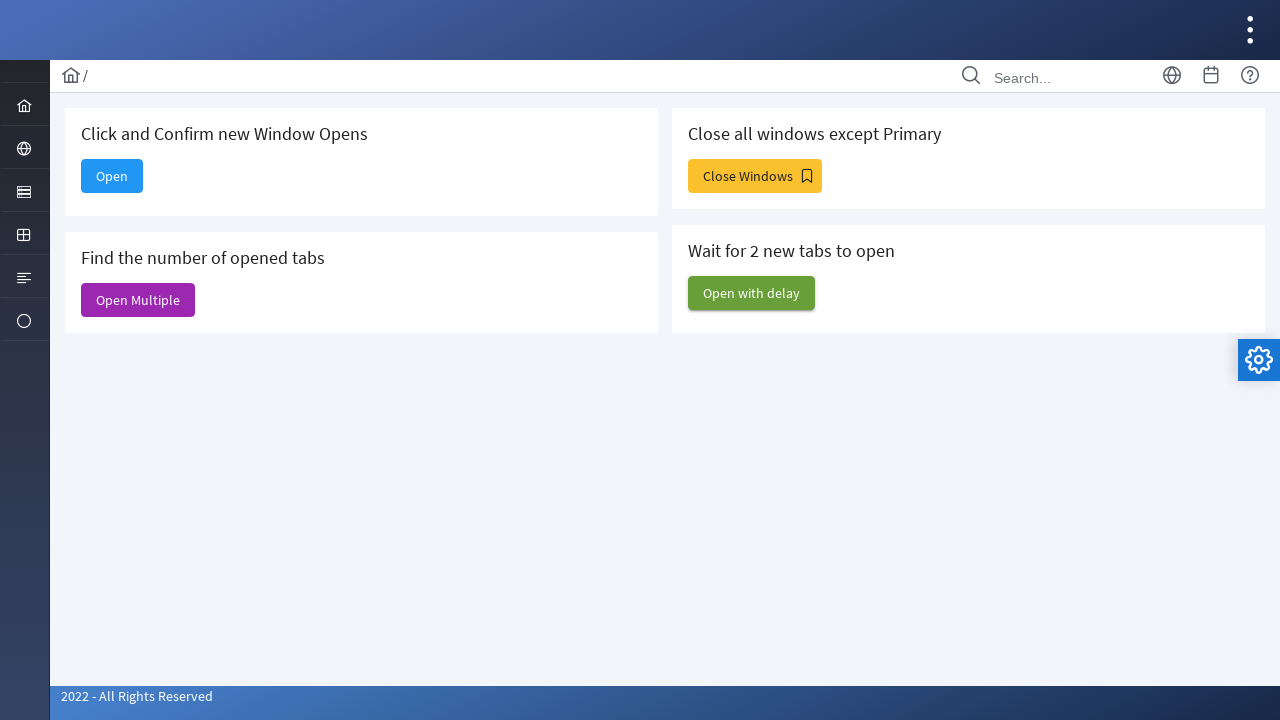

Counted total open windows: 6
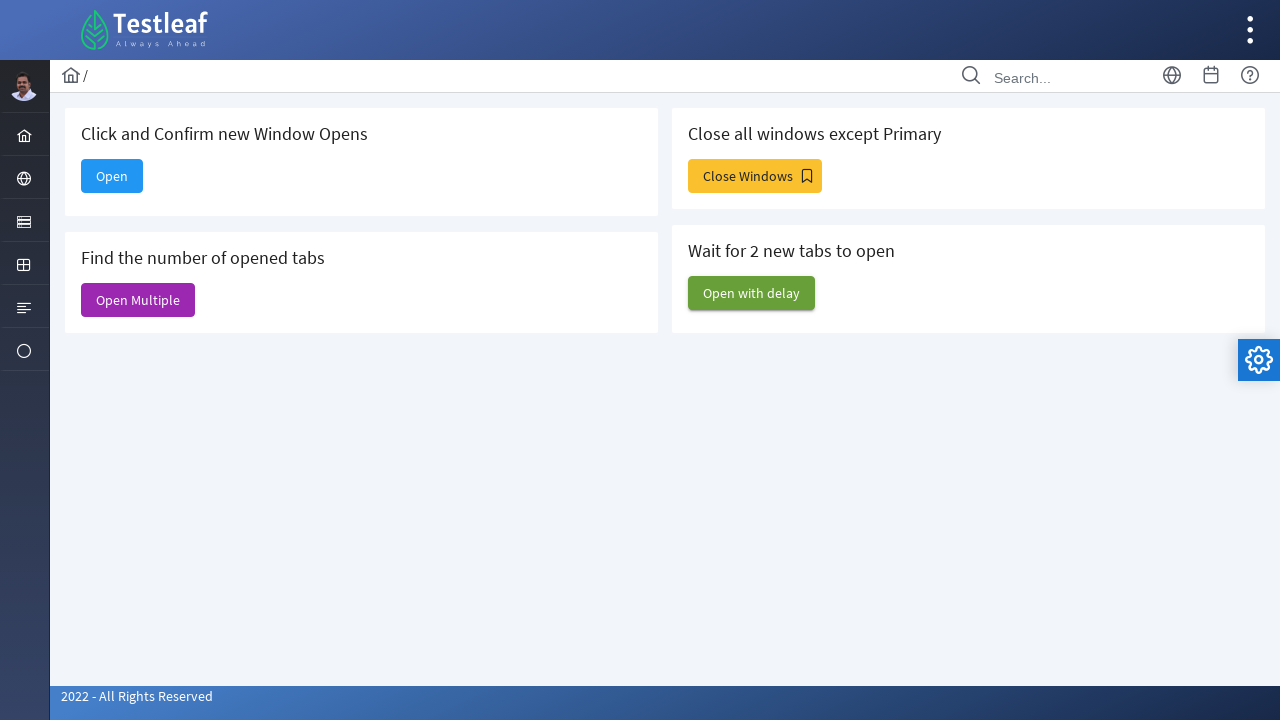

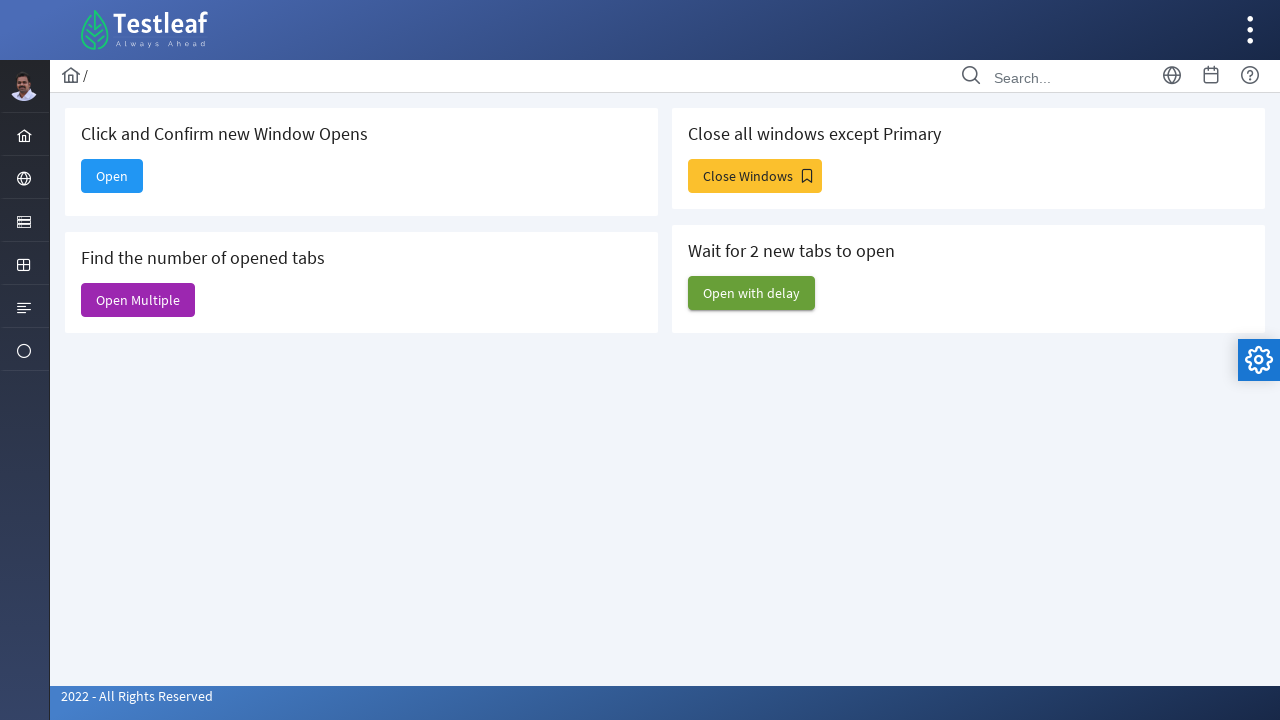